Tests form submission validation by filling out a form with name, address, zipcode, country, gender, phone, email, and password fields, then verifying that a zipcode validation error is displayed

Starting URL: https://www3.ntu.edu.sg/home/ehchua/programming/webprogramming/jsdemo/JSFormValidation.html

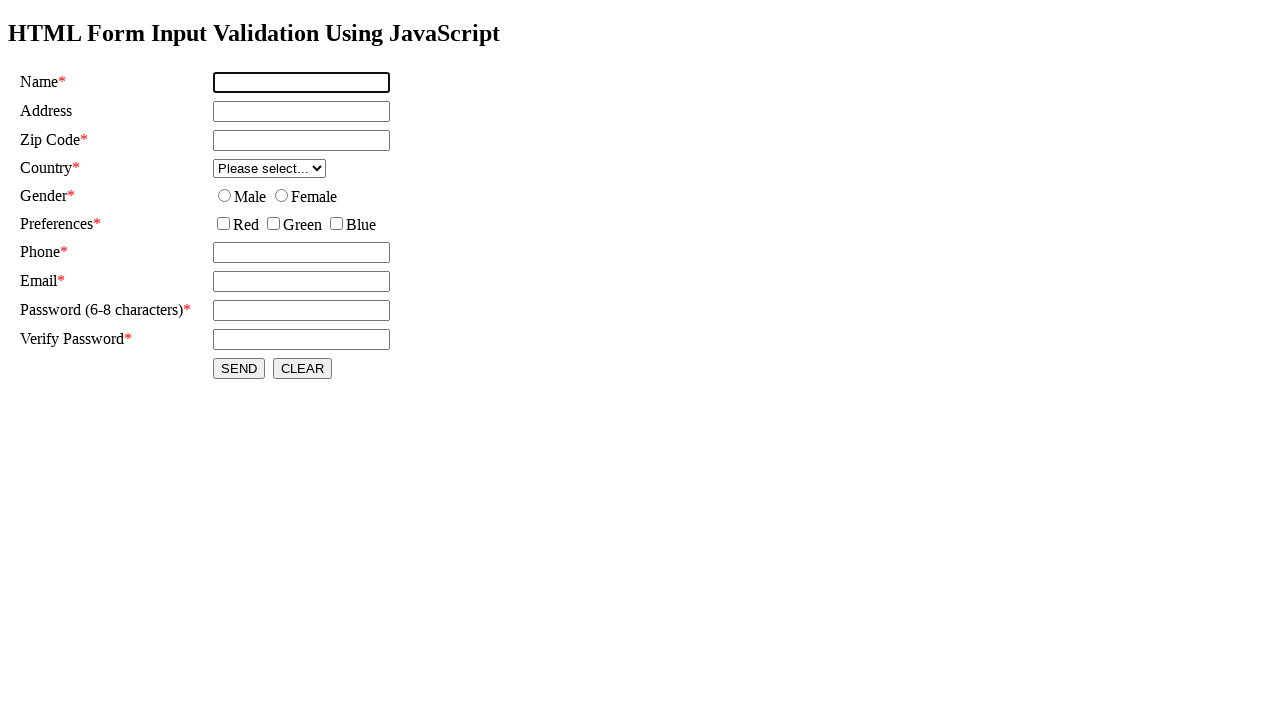

Navigated to form validation test page
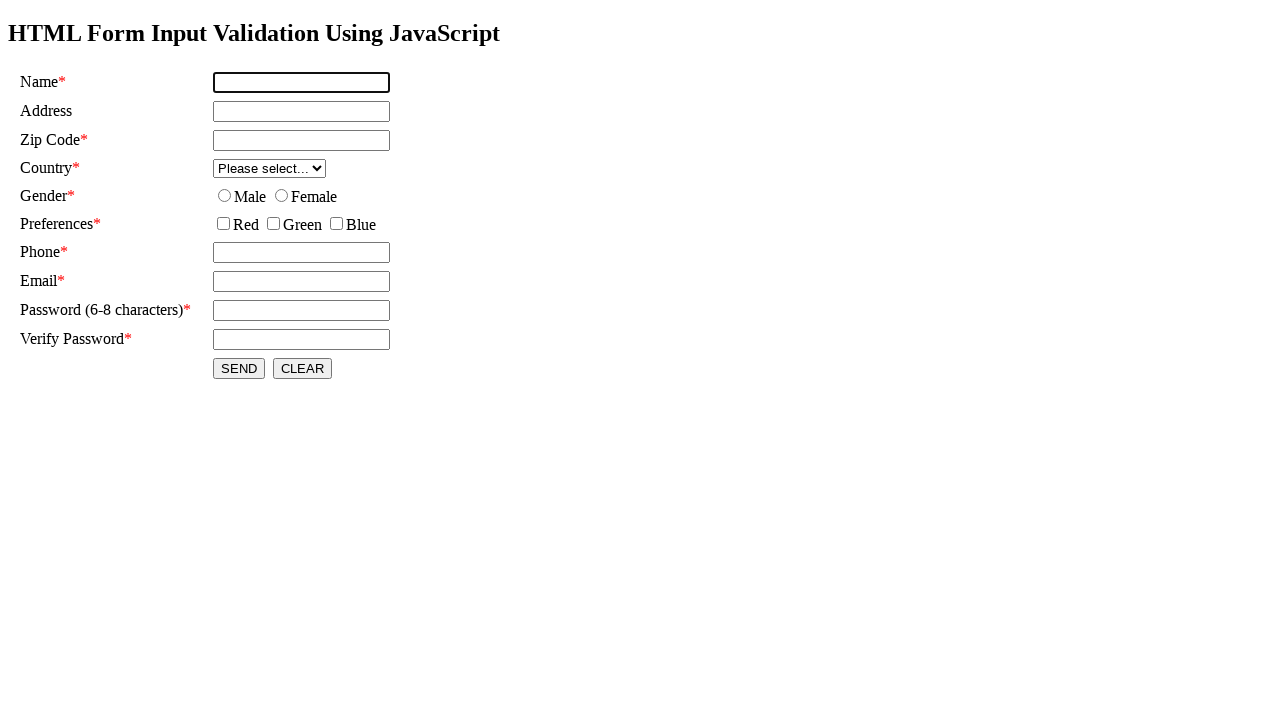

Filled name field with 'this is test' on input#txtName
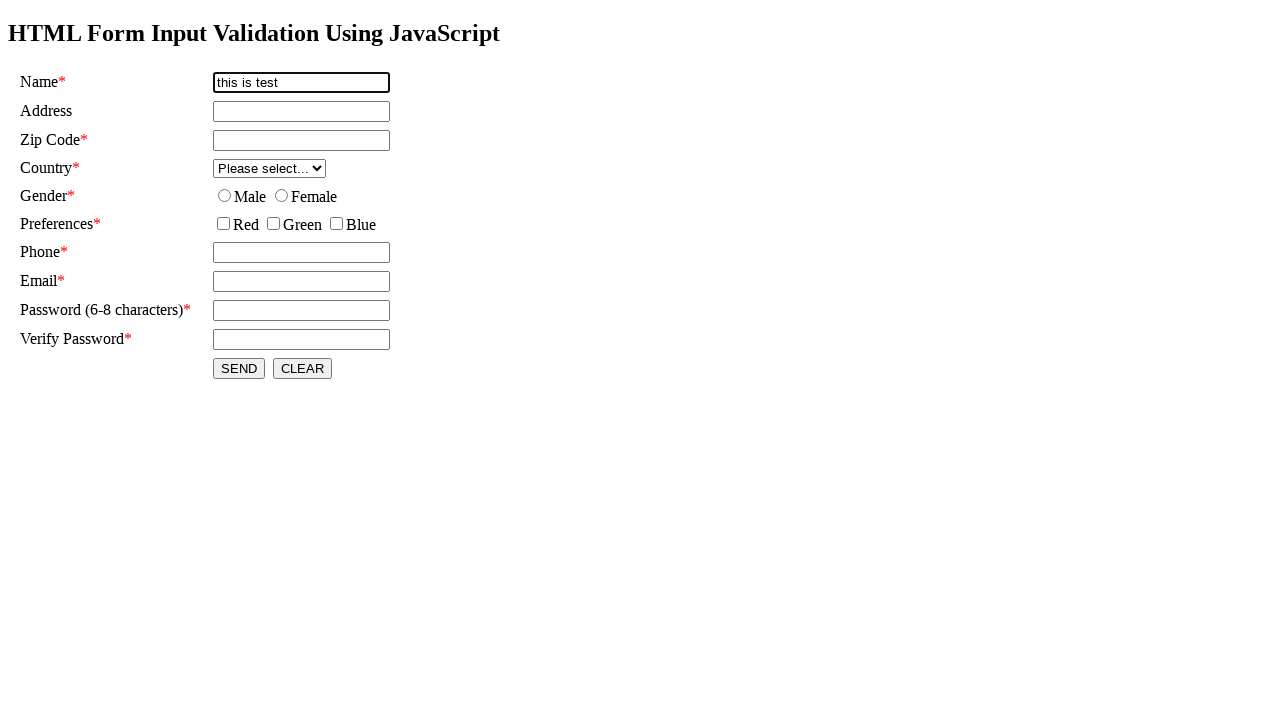

Filled address field with 'this is test2' on input#txtAddress
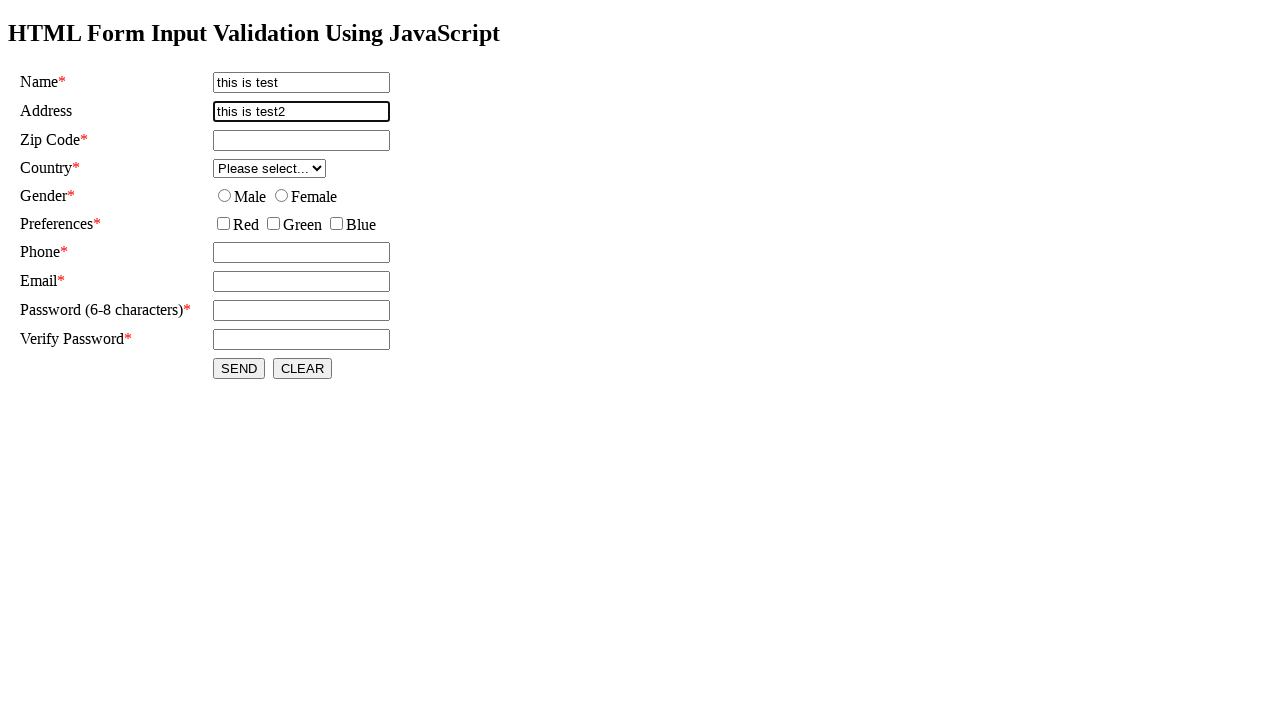

Filled zipcode field with invalid value 'this is test3' on input#txtZipcode
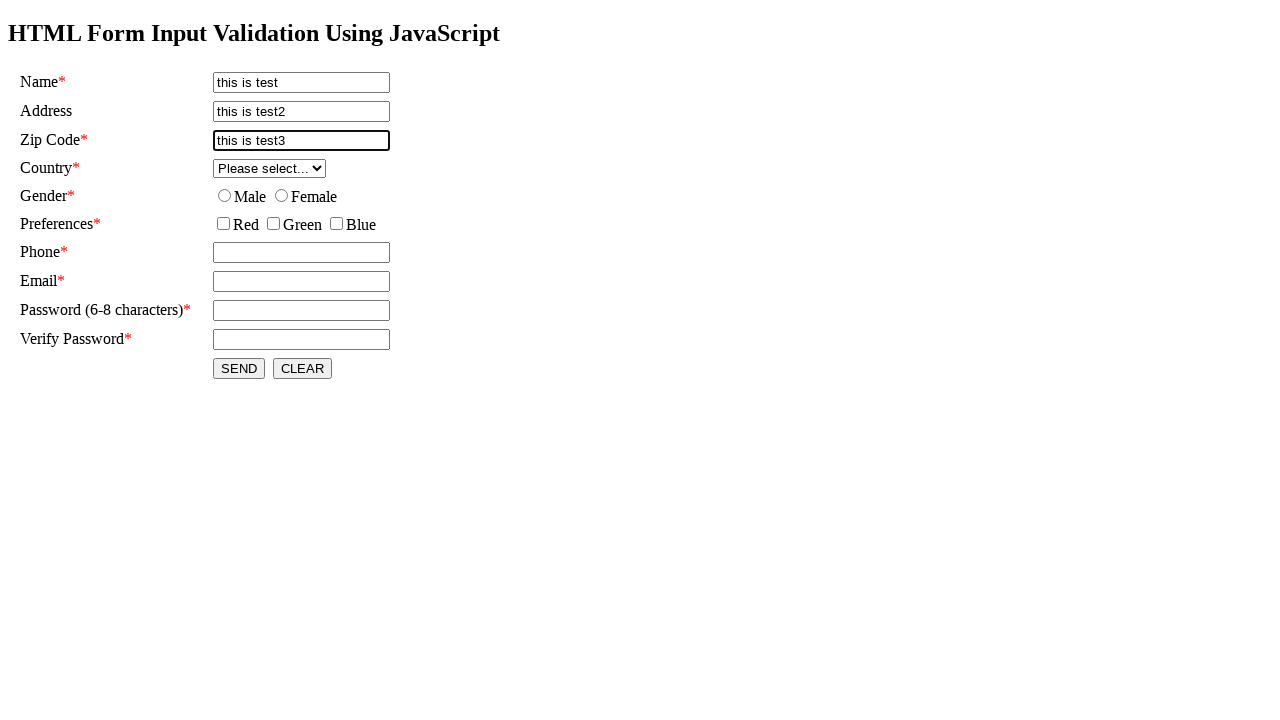

Selected country 'AA' from dropdown on select#selCountry
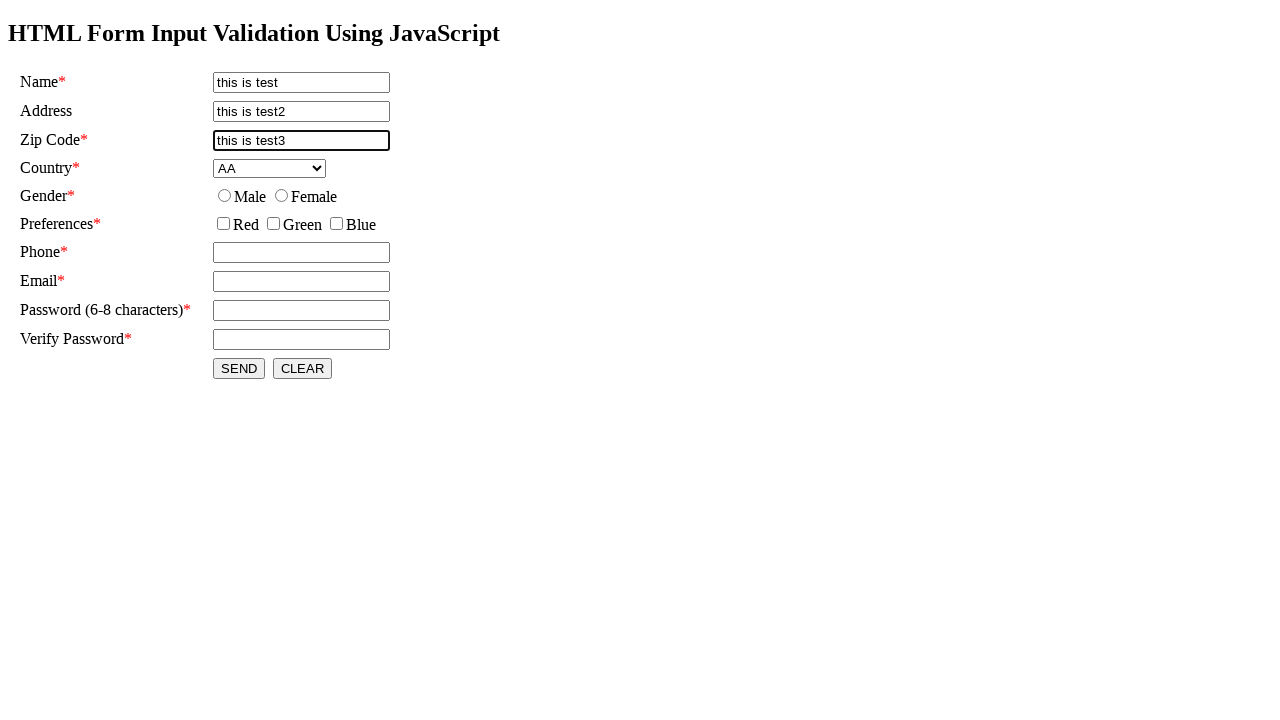

Selected male gender radio button at (224, 195) on input[value='m']
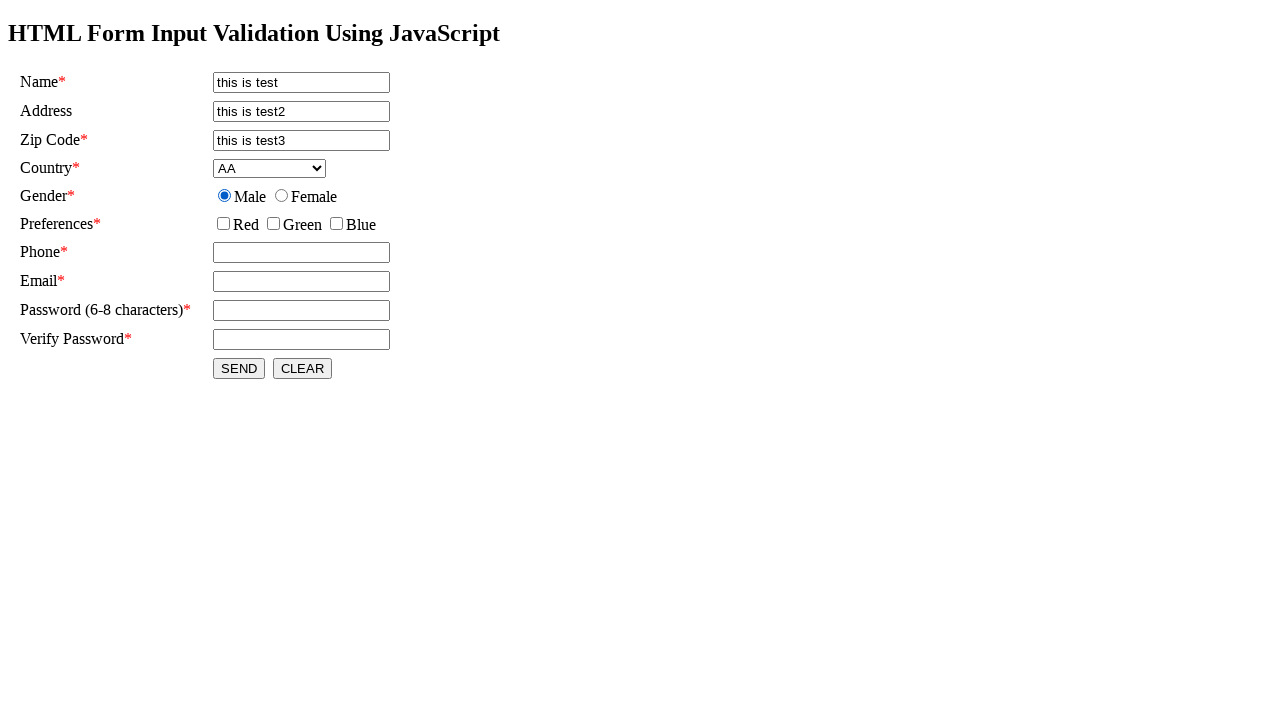

Selected radio button with value 'r' at (224, 223) on input[value='r']
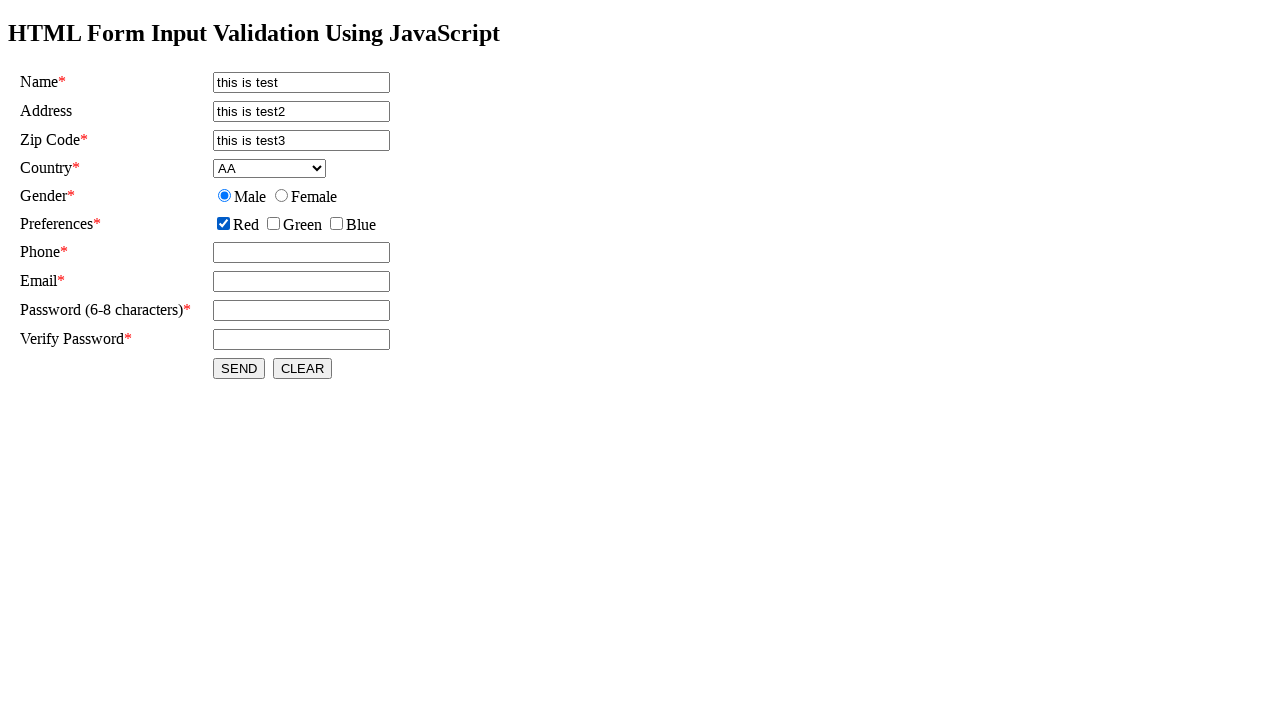

Filled phone field with '123456' on input#txtPhone
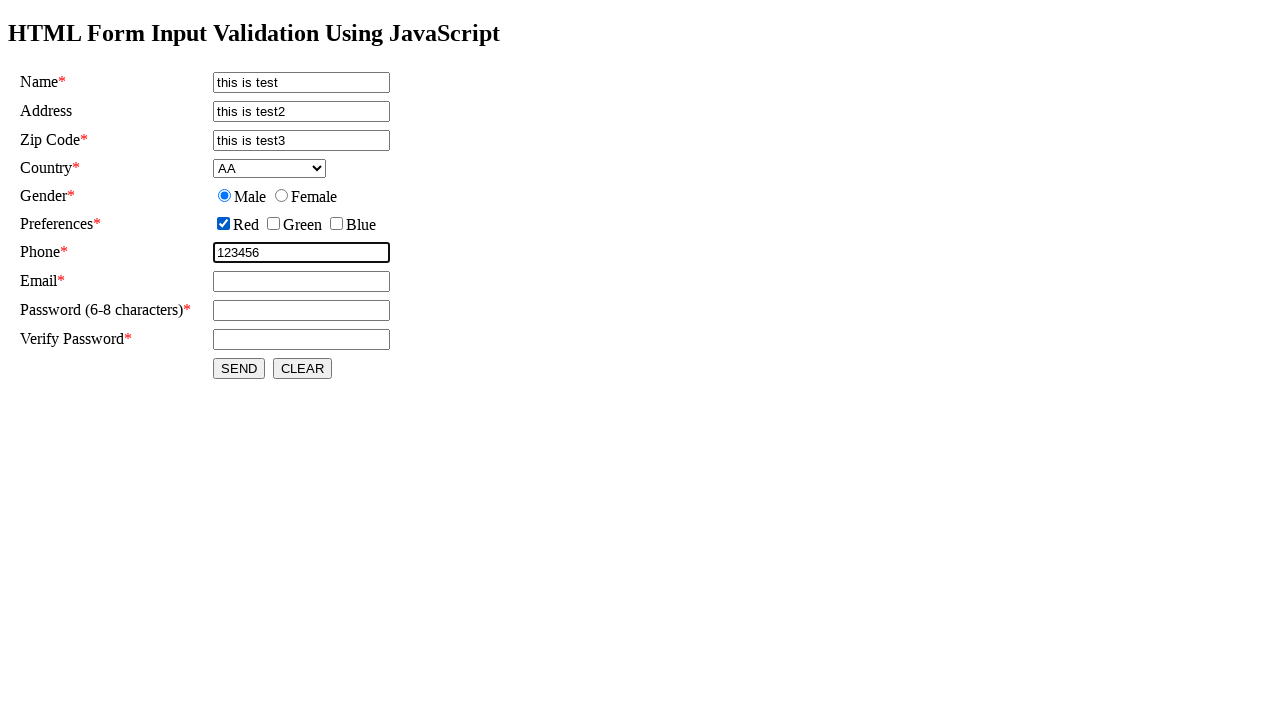

Filled email field with 'abc@xyz.com' on input#txtEmail
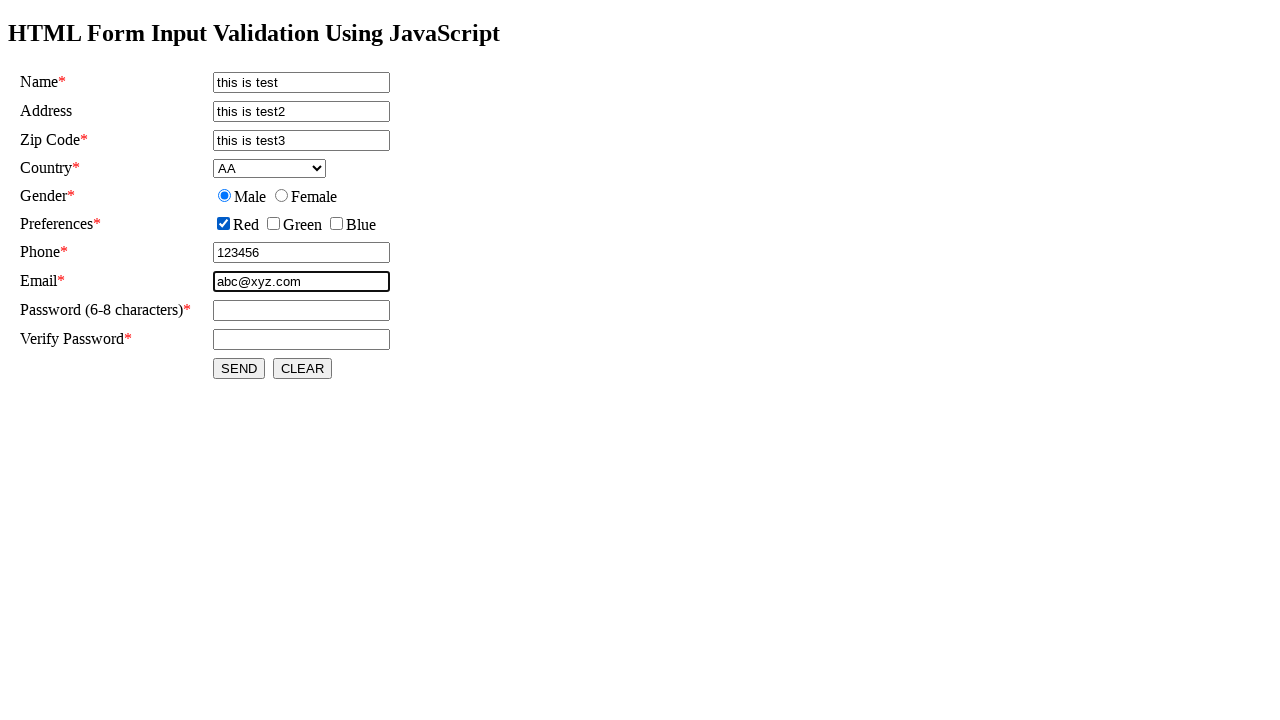

Filled password field with 'abcdef' on input#txtPassword
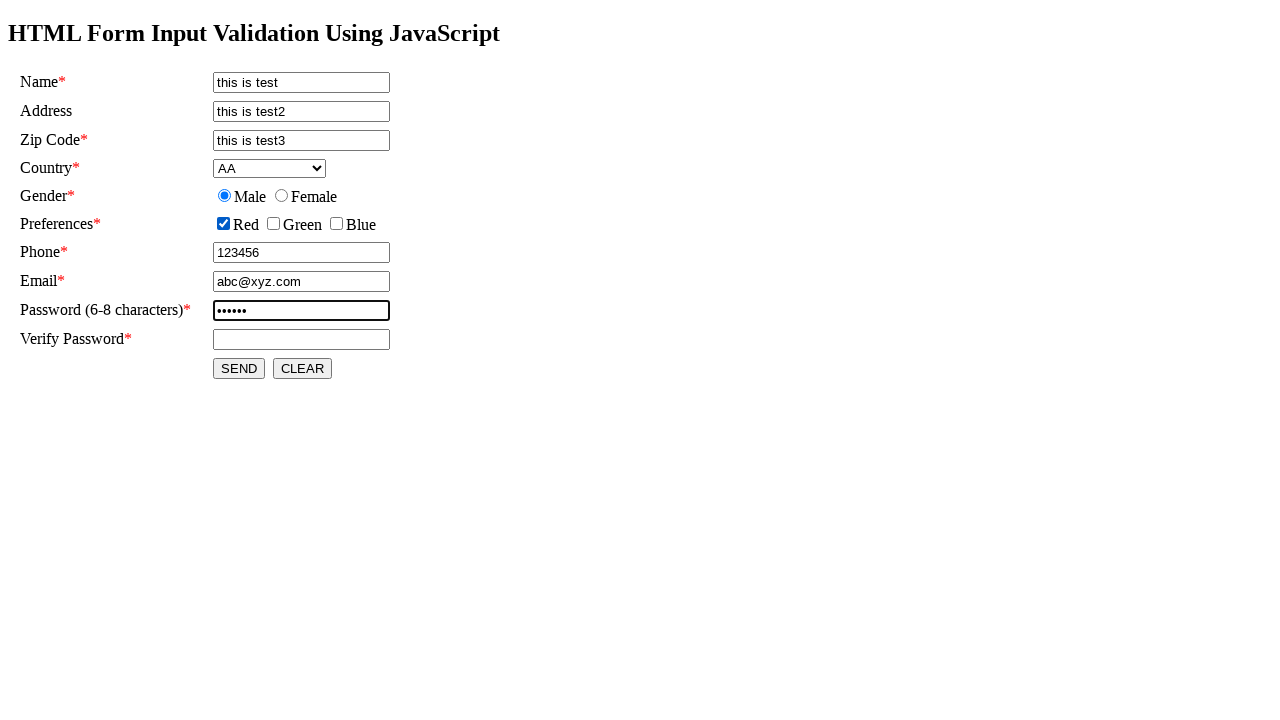

Filled password verification field with 'abcdef' on input#txtPWVerified
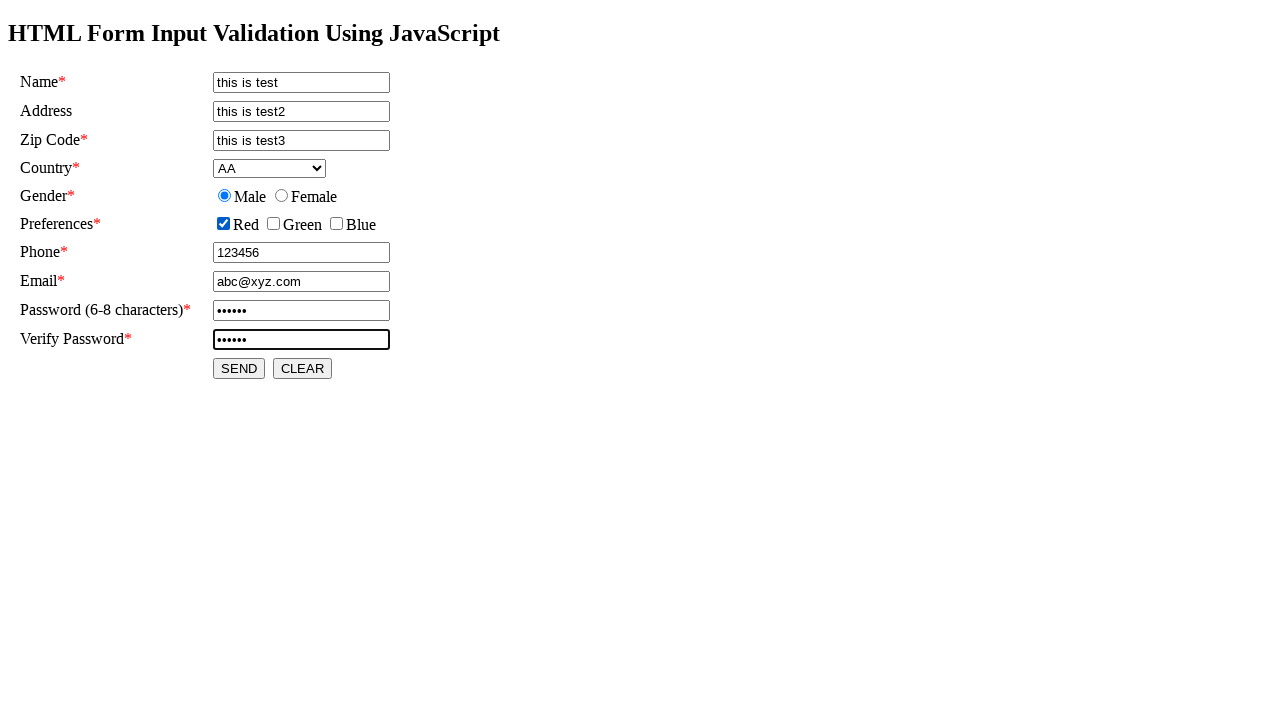

Clicked submit button to submit form at (239, 368) on input#btnSubmit
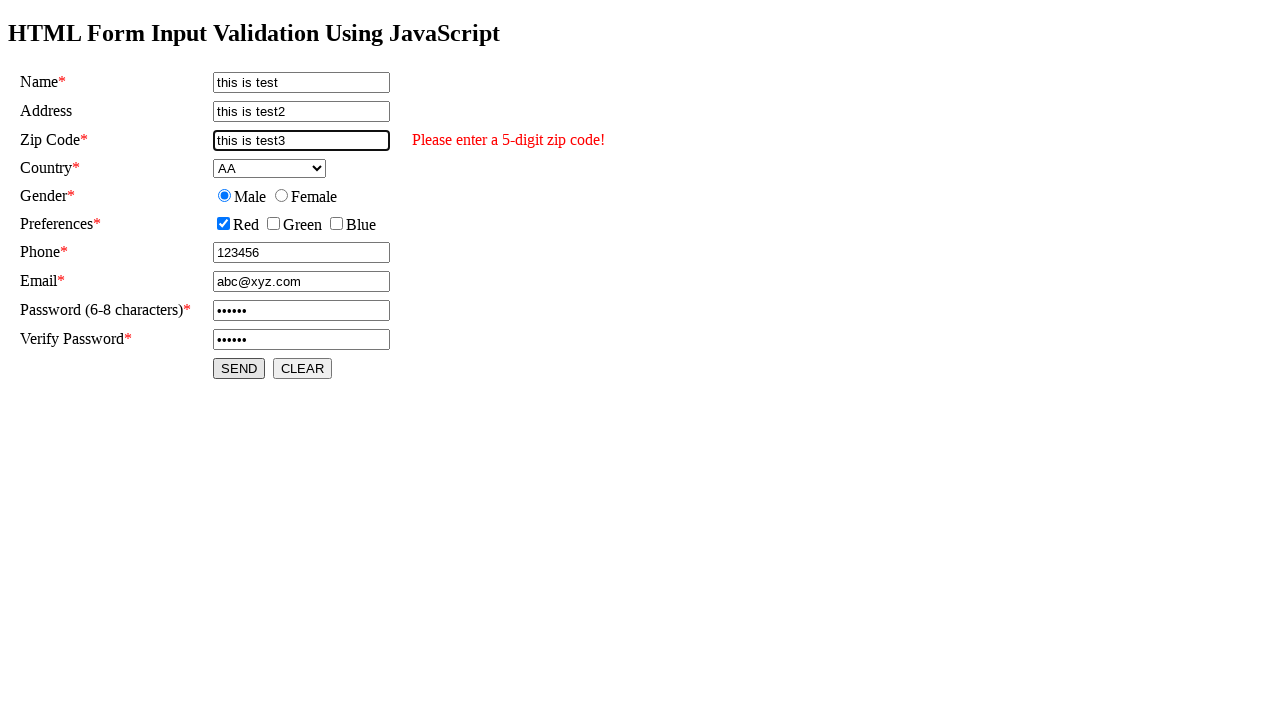

Located zipcode error element
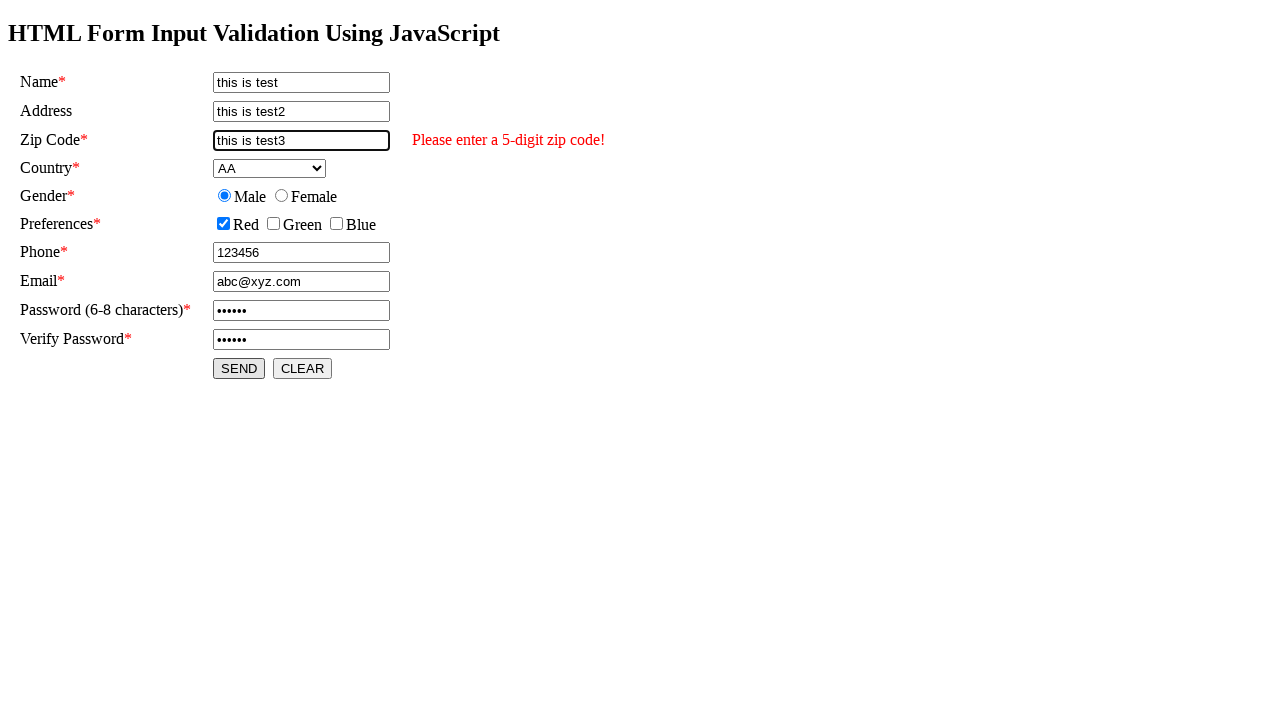

Retrieved zipcode error message text
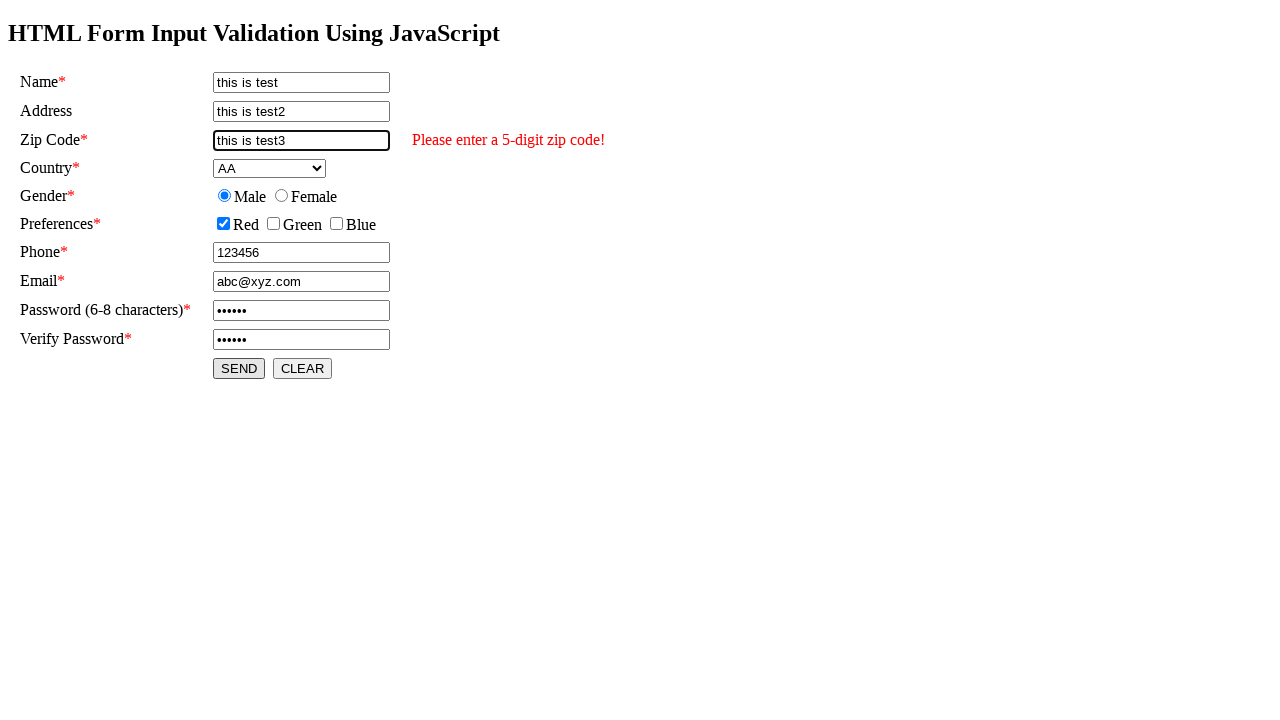

Verified that zipcode error message displays 'Please enter a 5-digit zip code!'
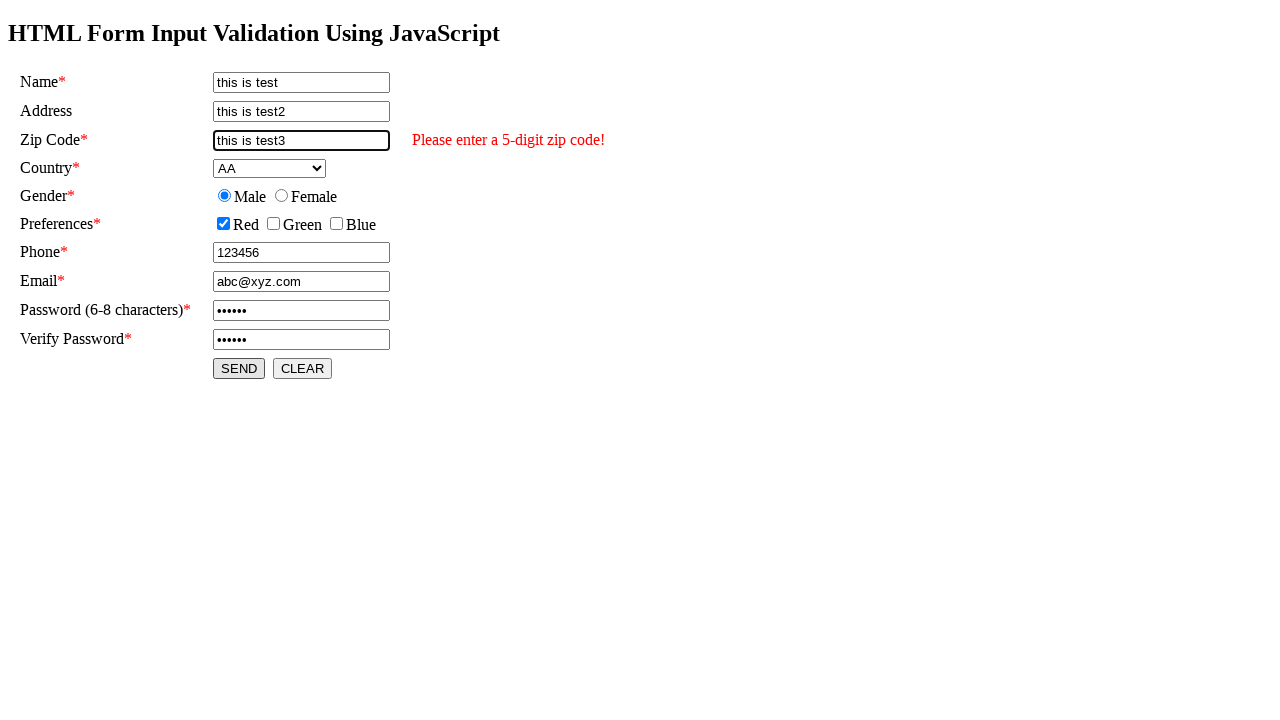

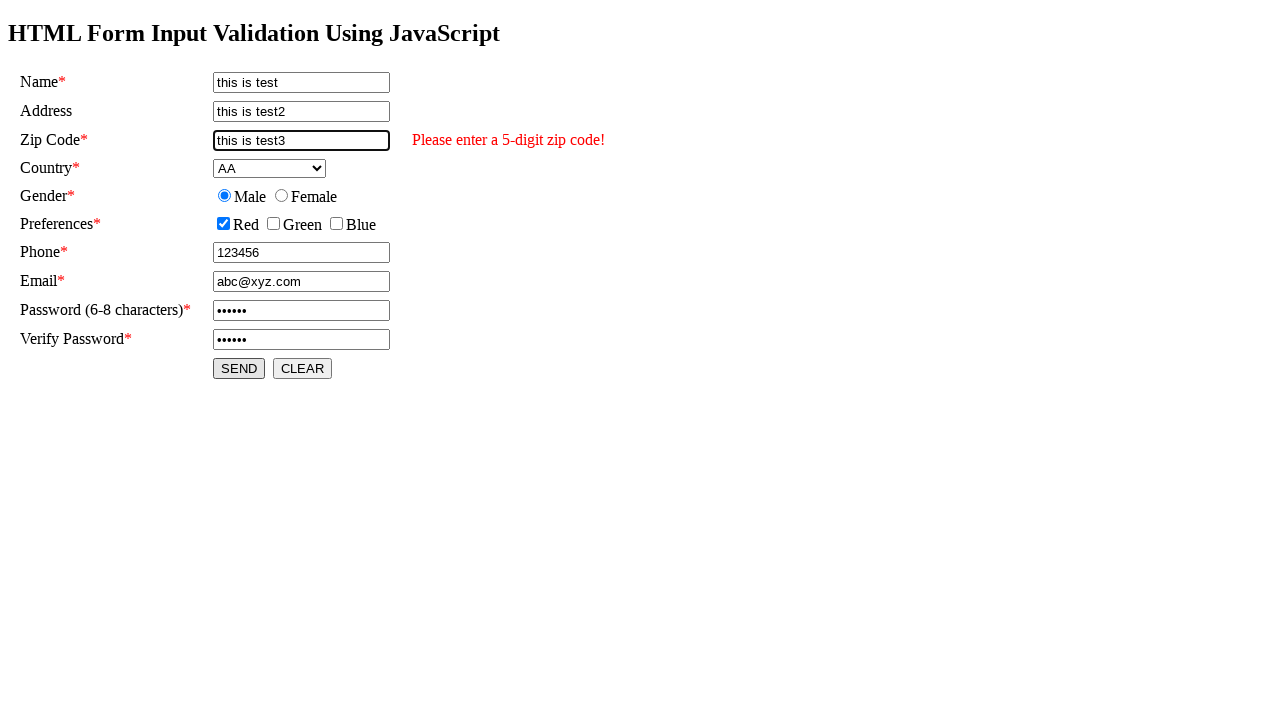